Tests a form page by iterating through multiple user names, submitting each via a form, and verifying the greeting output displays correctly on the result page.

Starting URL: http://uitest.duodecadits.com

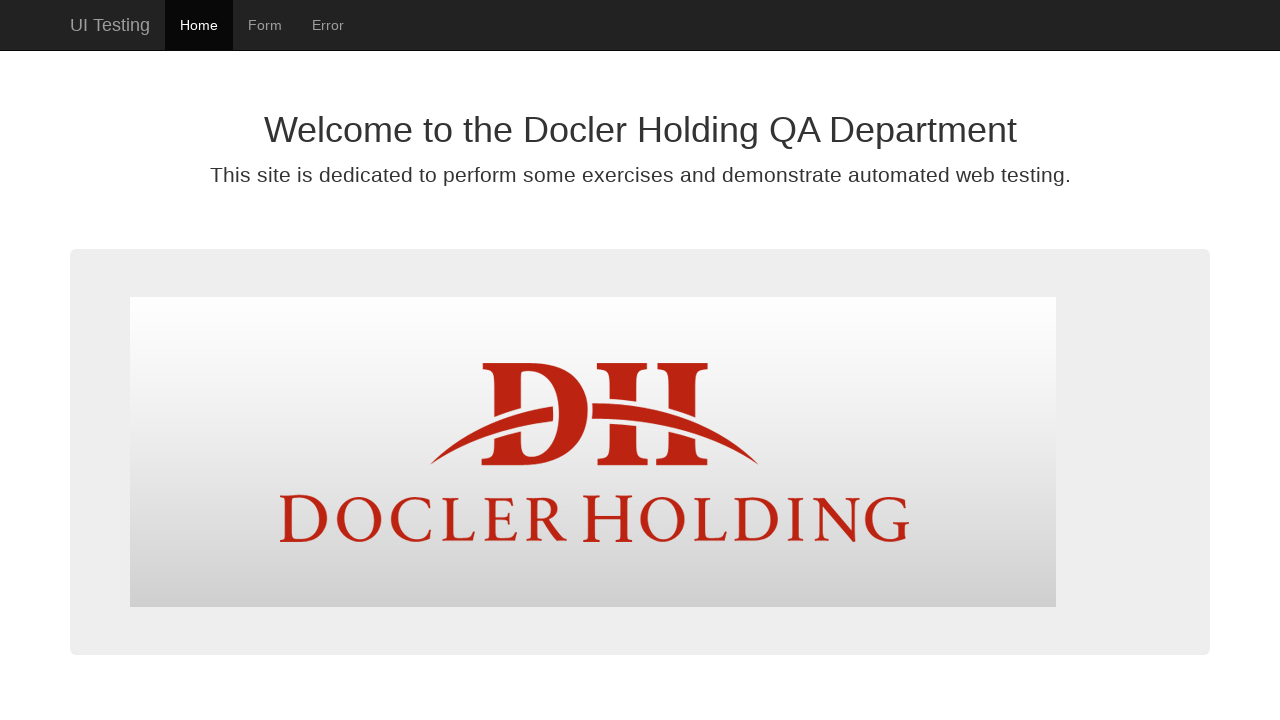

Clicked form link to navigate to form page at (265, 25) on xpath=//a[contains(@href, '/form.html')]
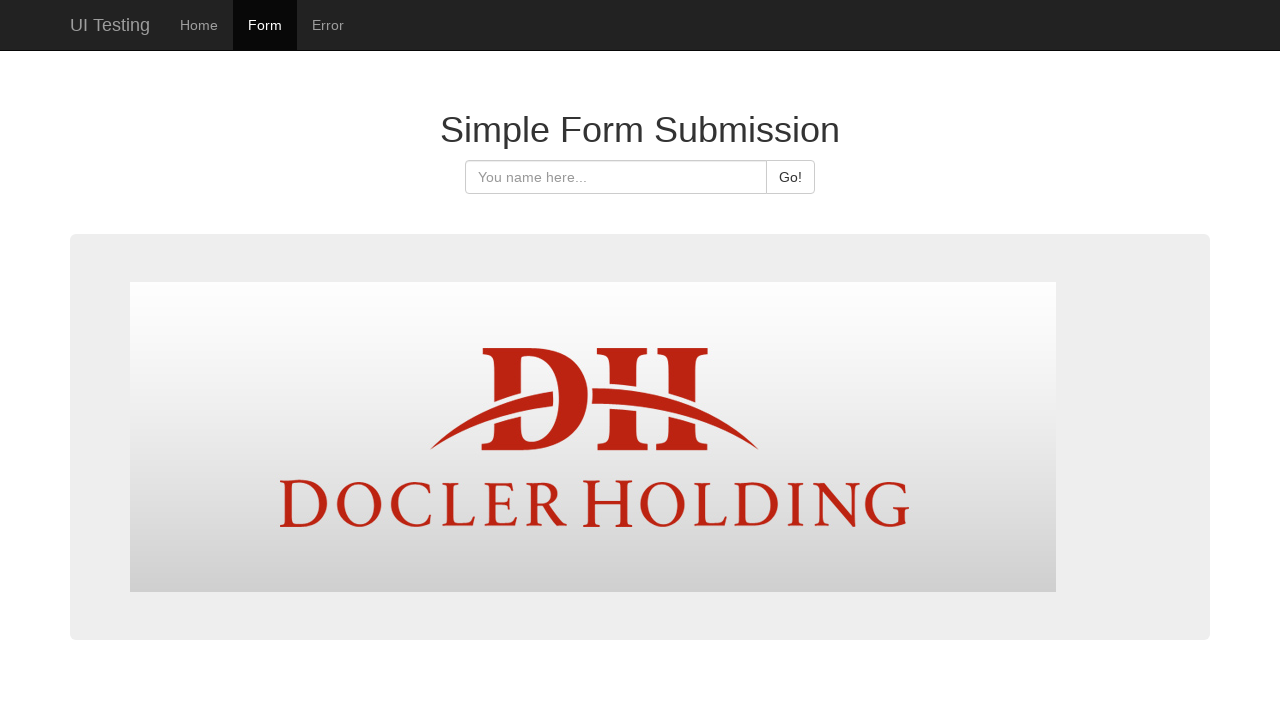

Filled input field with user name 'John' on #hello-input
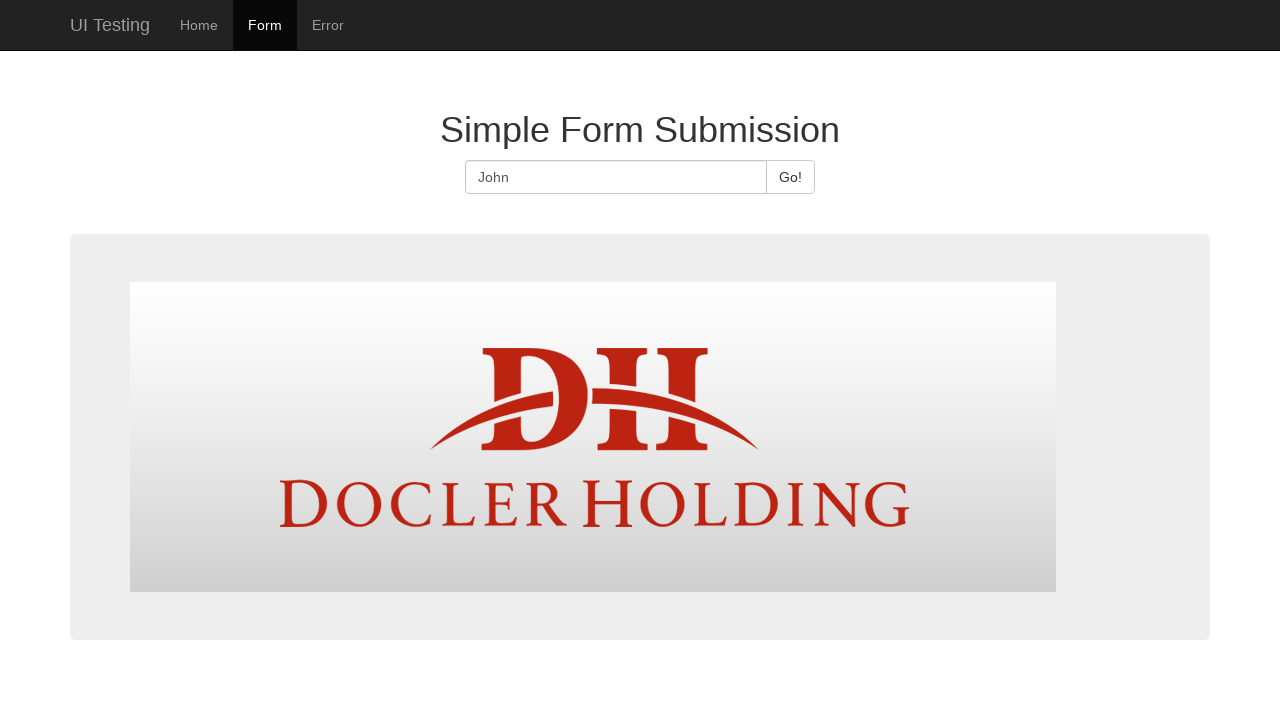

Clicked submit button to submit form for user 'John' at (790, 177) on #hello-submit
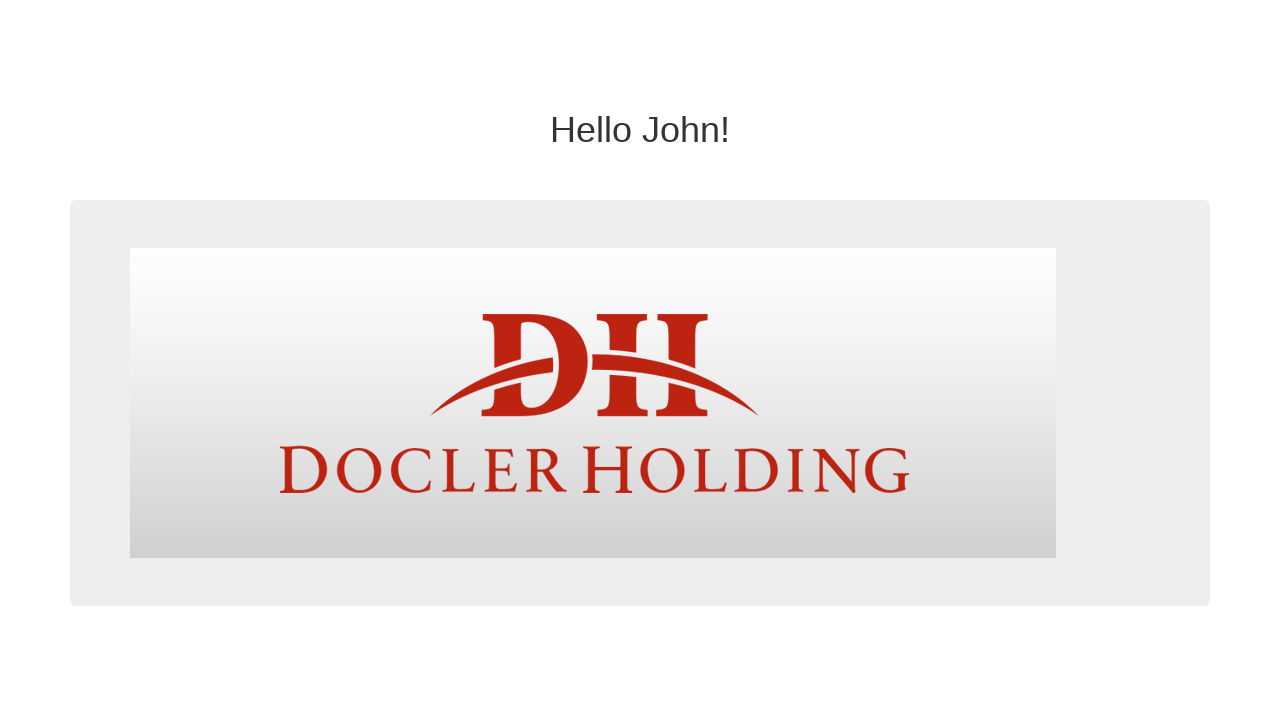

Greeting heading loaded on result page
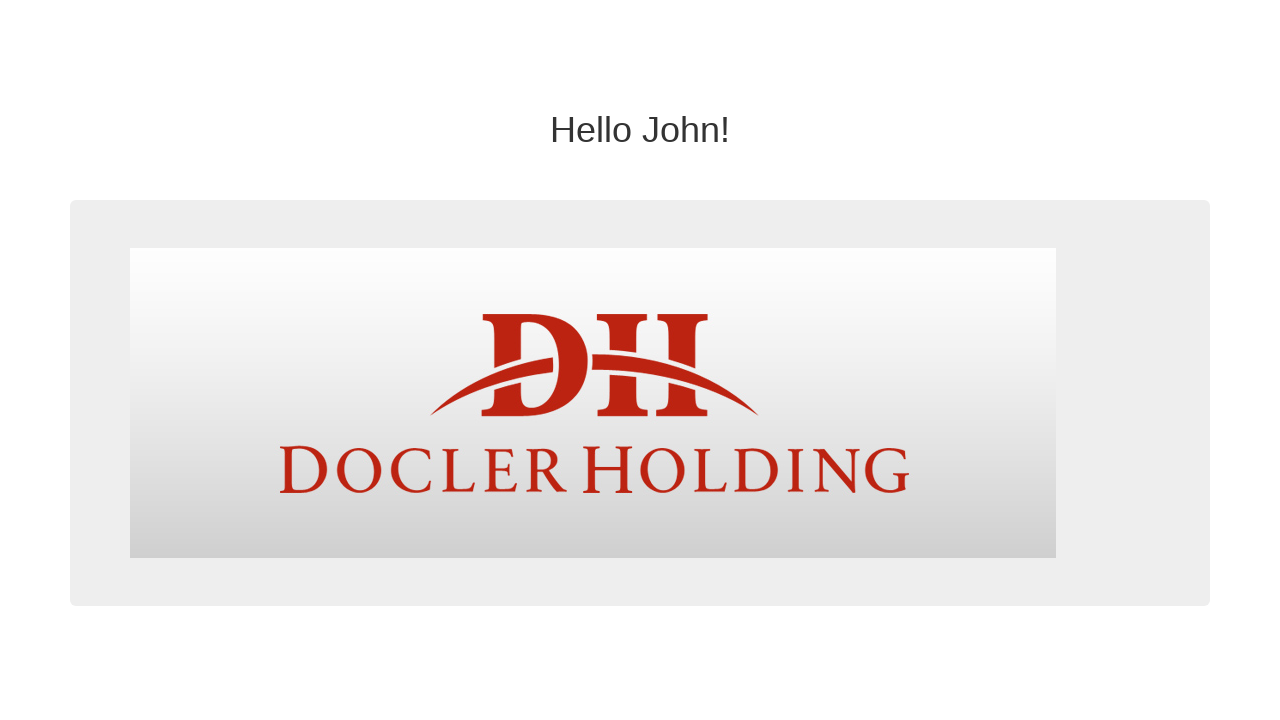

Retrieved greeting heading text: 'Hello John!'
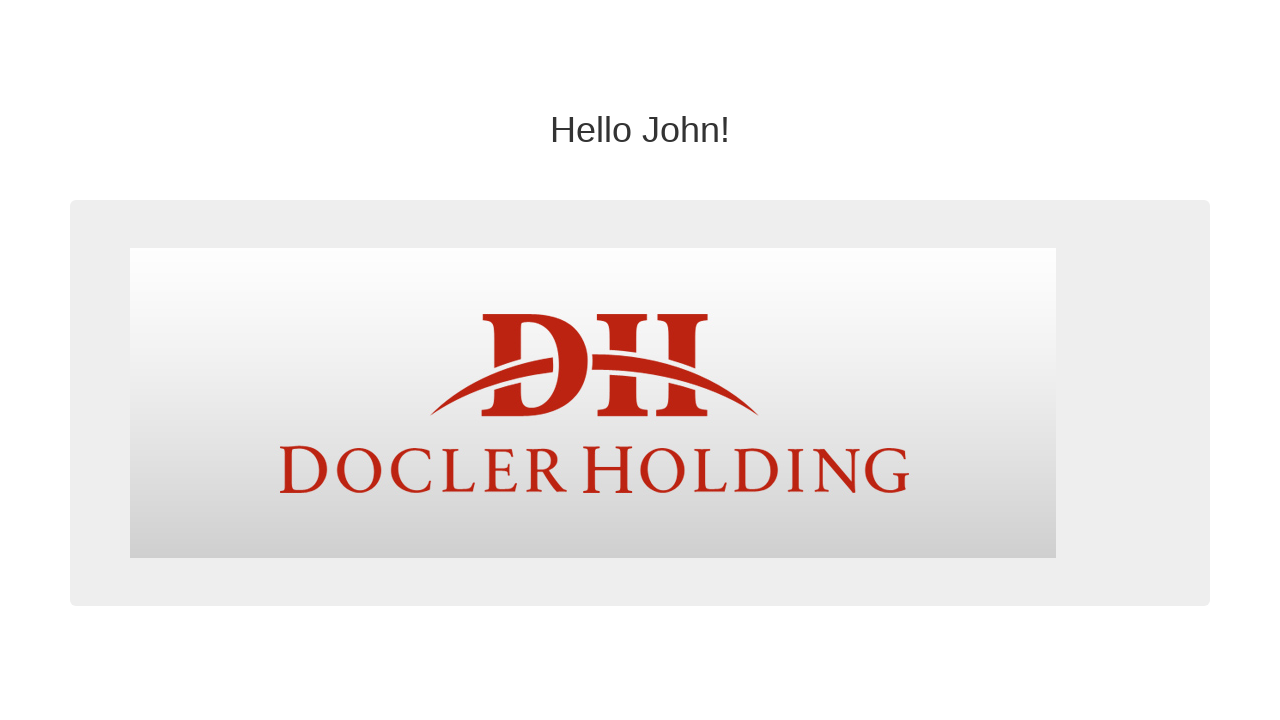

Verified greeting heading matches expected text 'Hello John!'
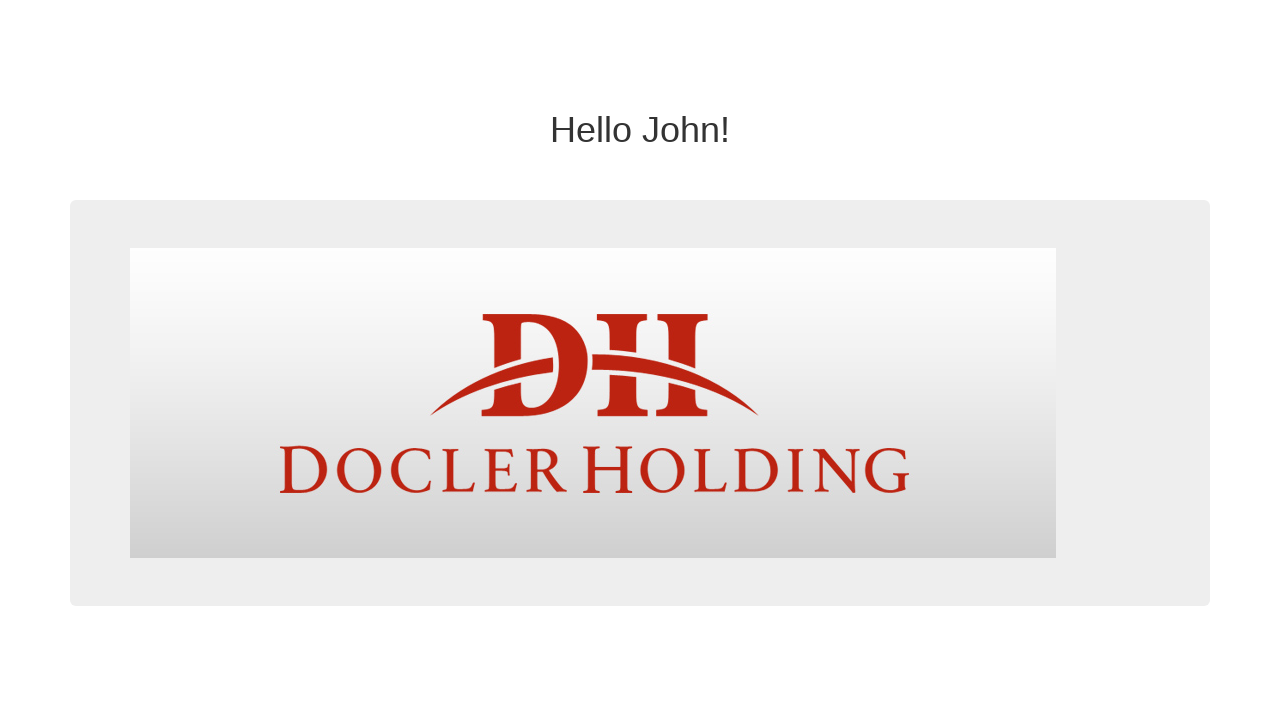

Logo element found on result page
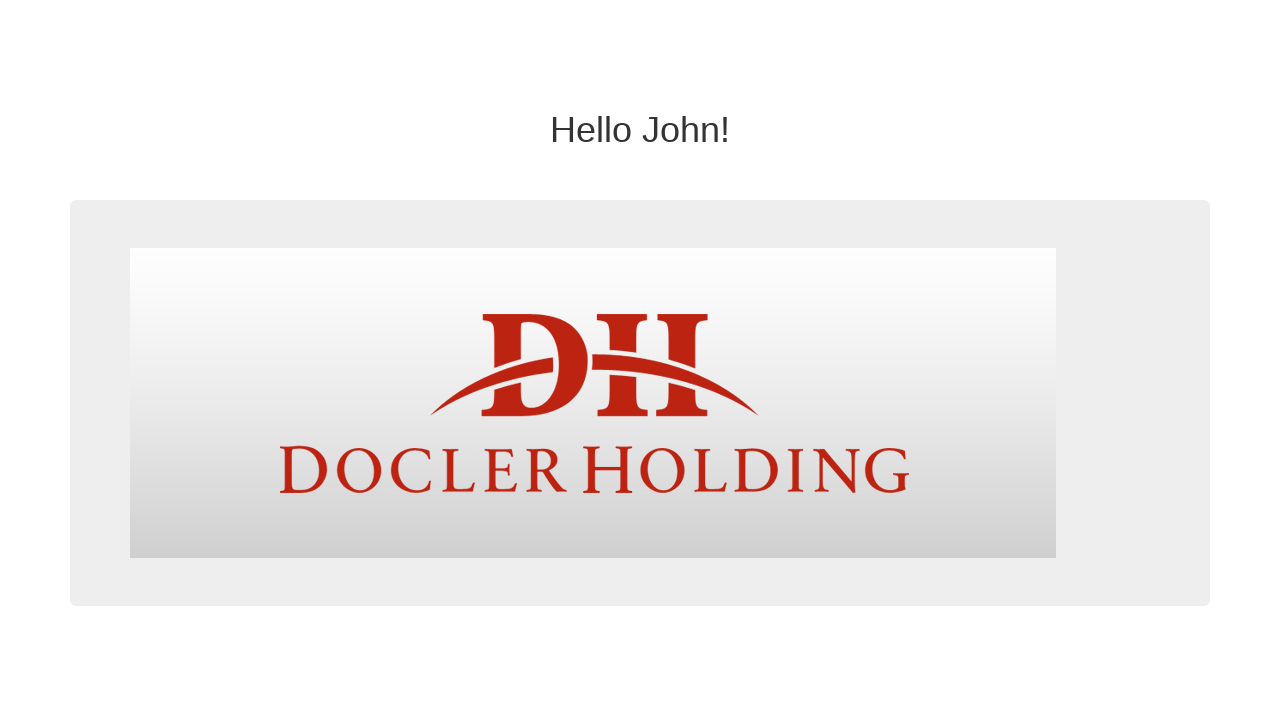

Navigated back to form page for next user test
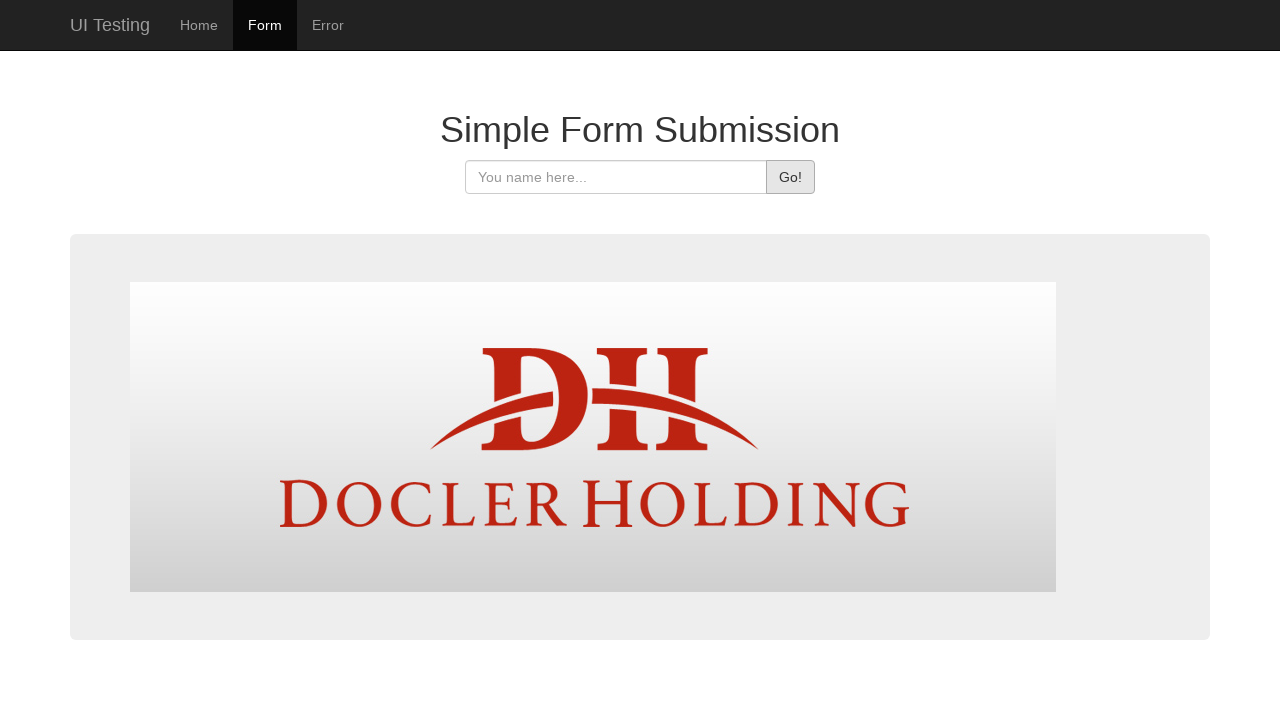

Filled input field with user name 'Sophia' on #hello-input
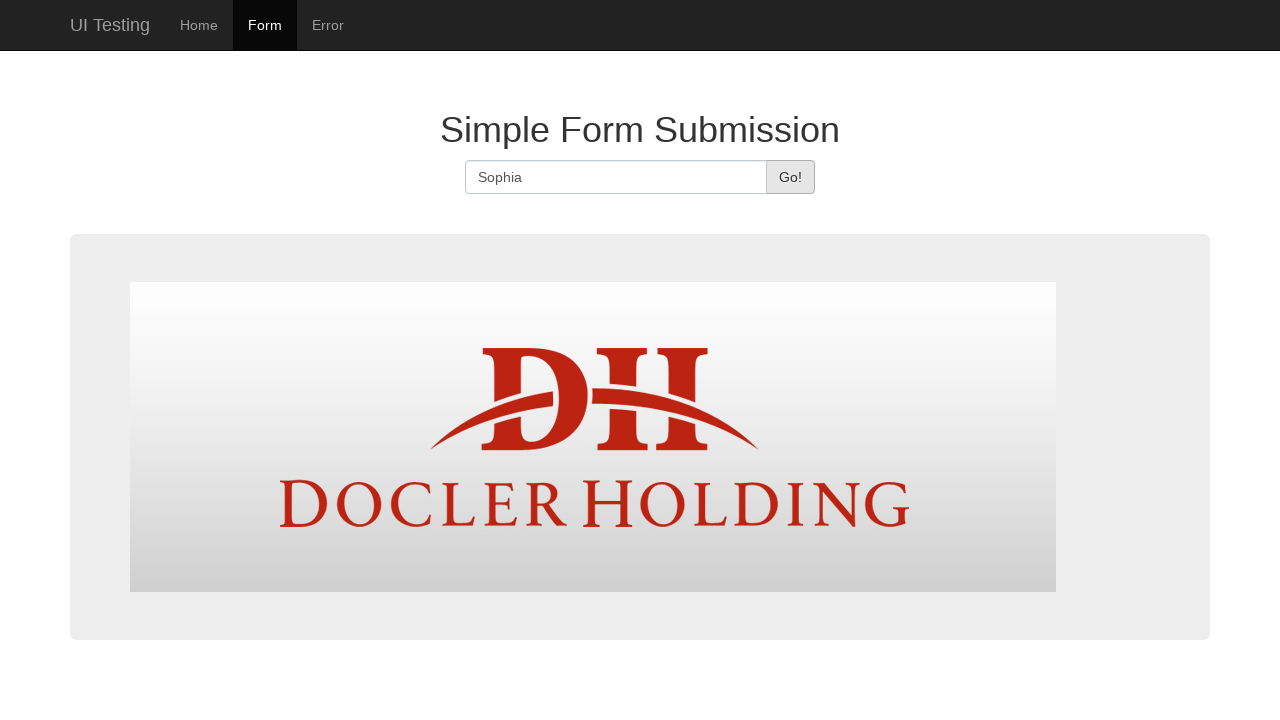

Clicked submit button to submit form for user 'Sophia' at (790, 177) on #hello-submit
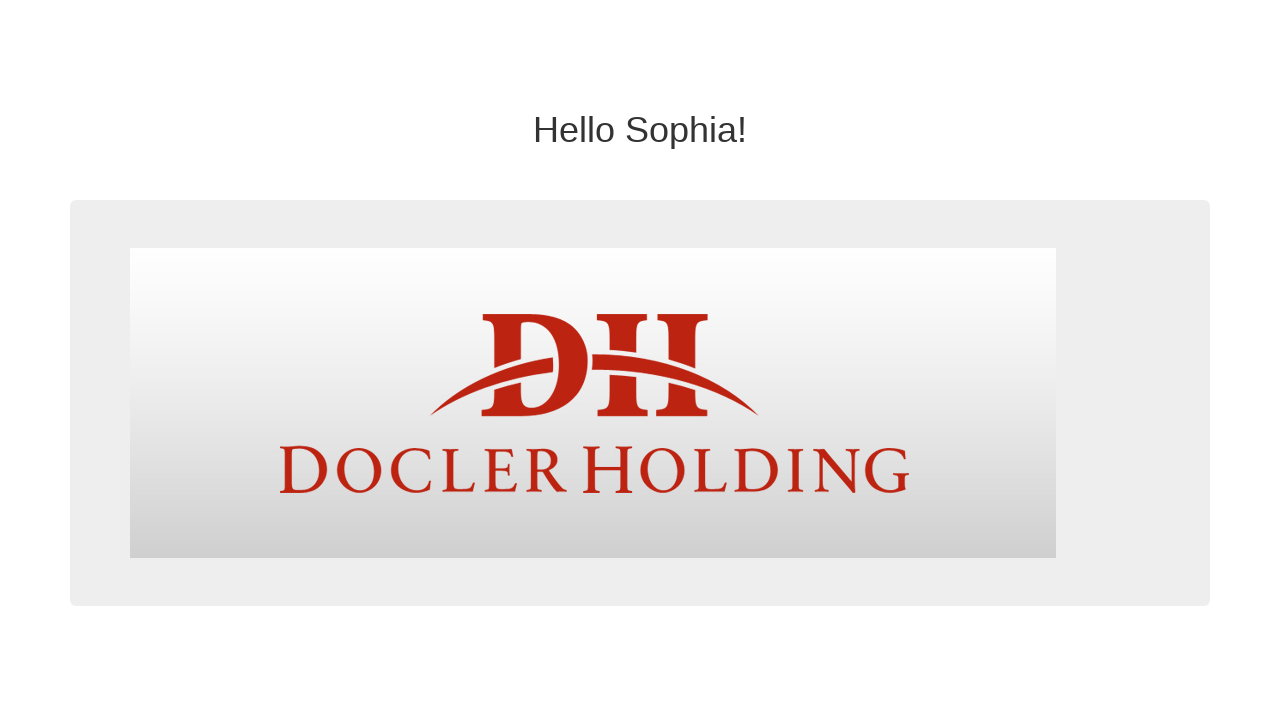

Greeting heading loaded on result page
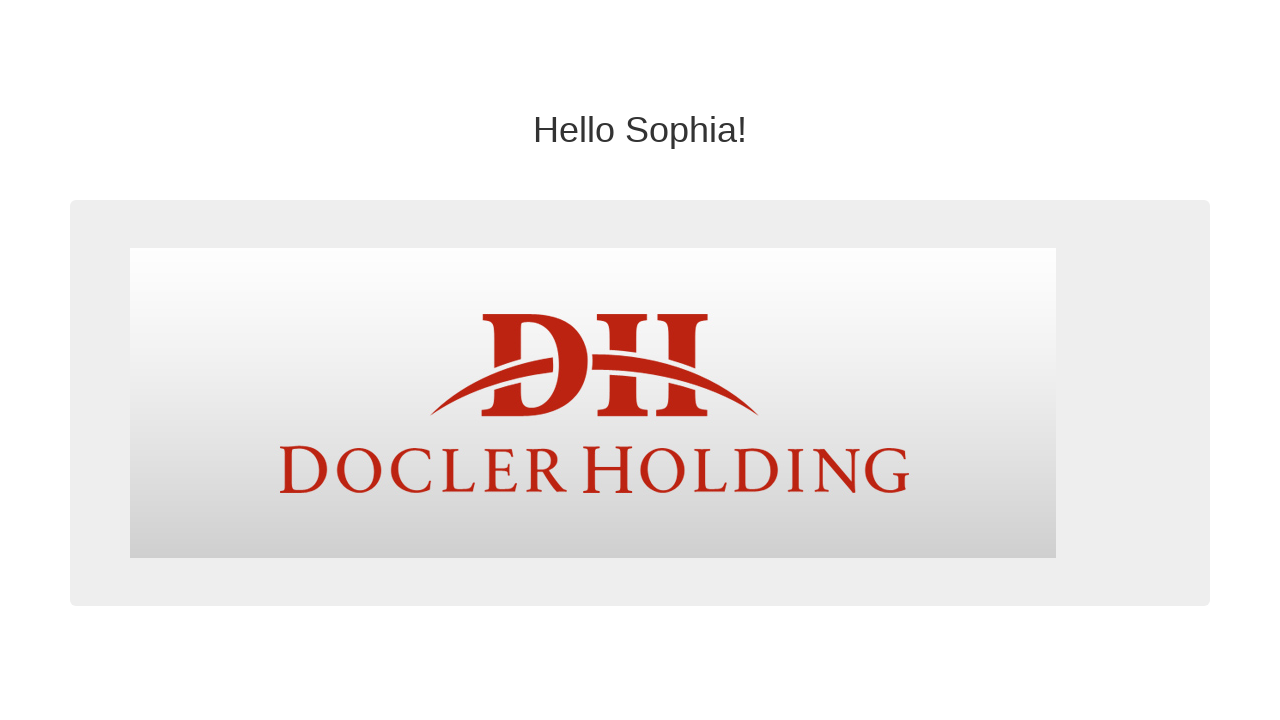

Retrieved greeting heading text: 'Hello Sophia!'
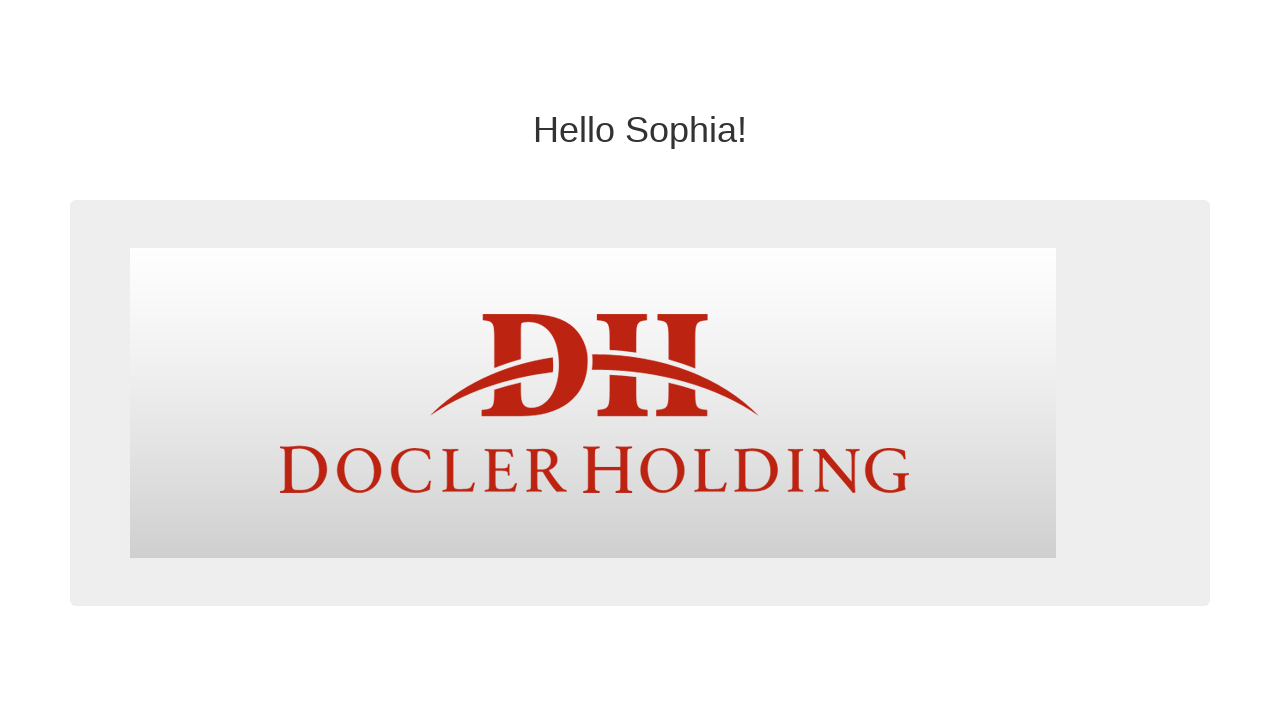

Verified greeting heading matches expected text 'Hello Sophia!'
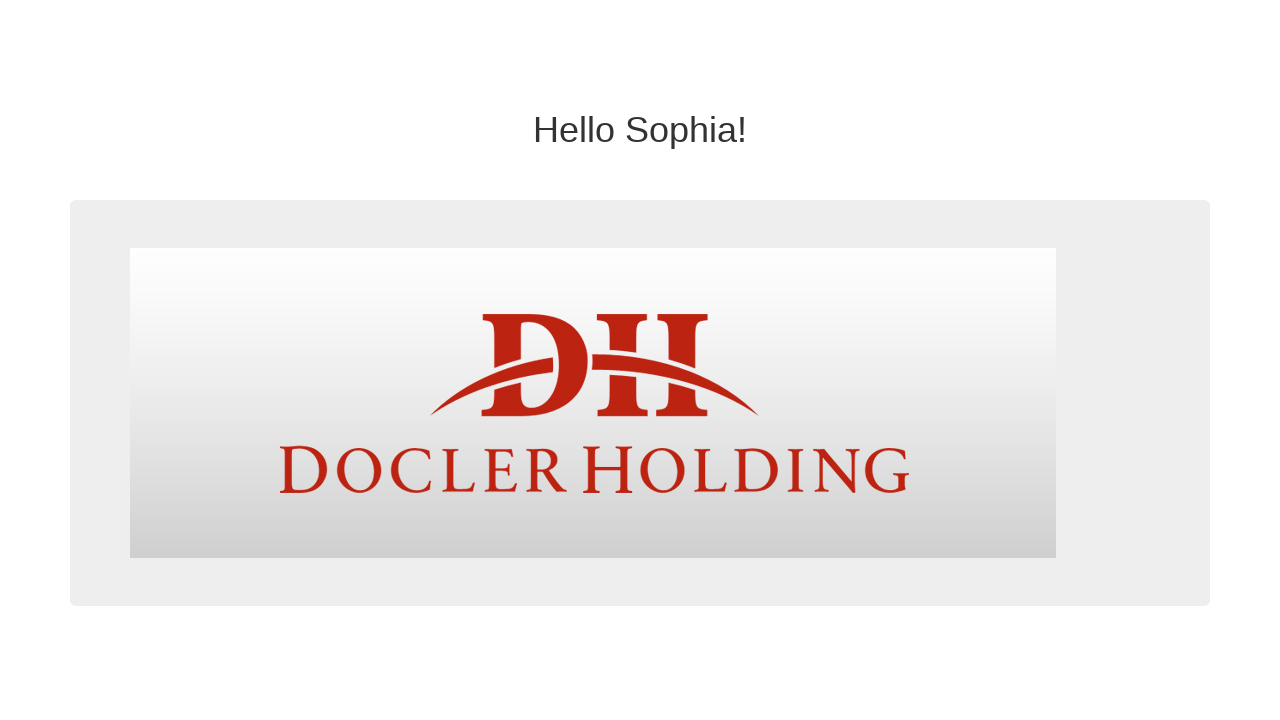

Logo element found on result page
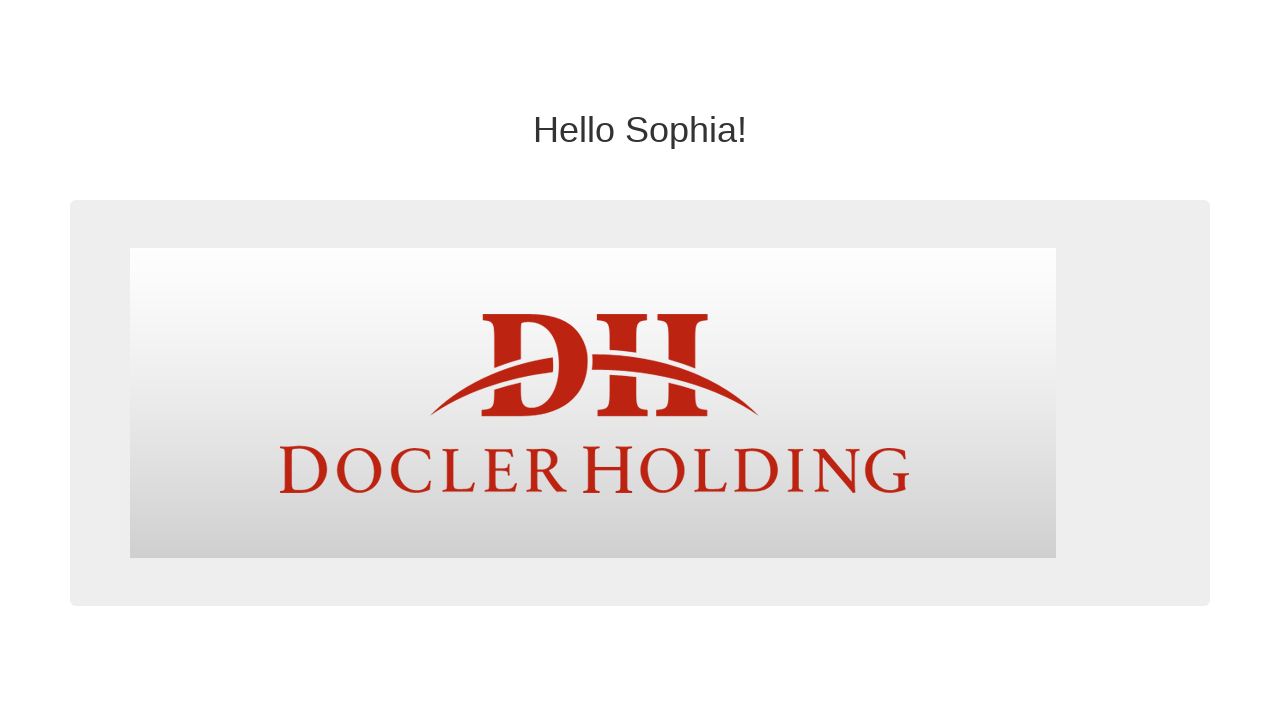

Navigated back to form page for next user test
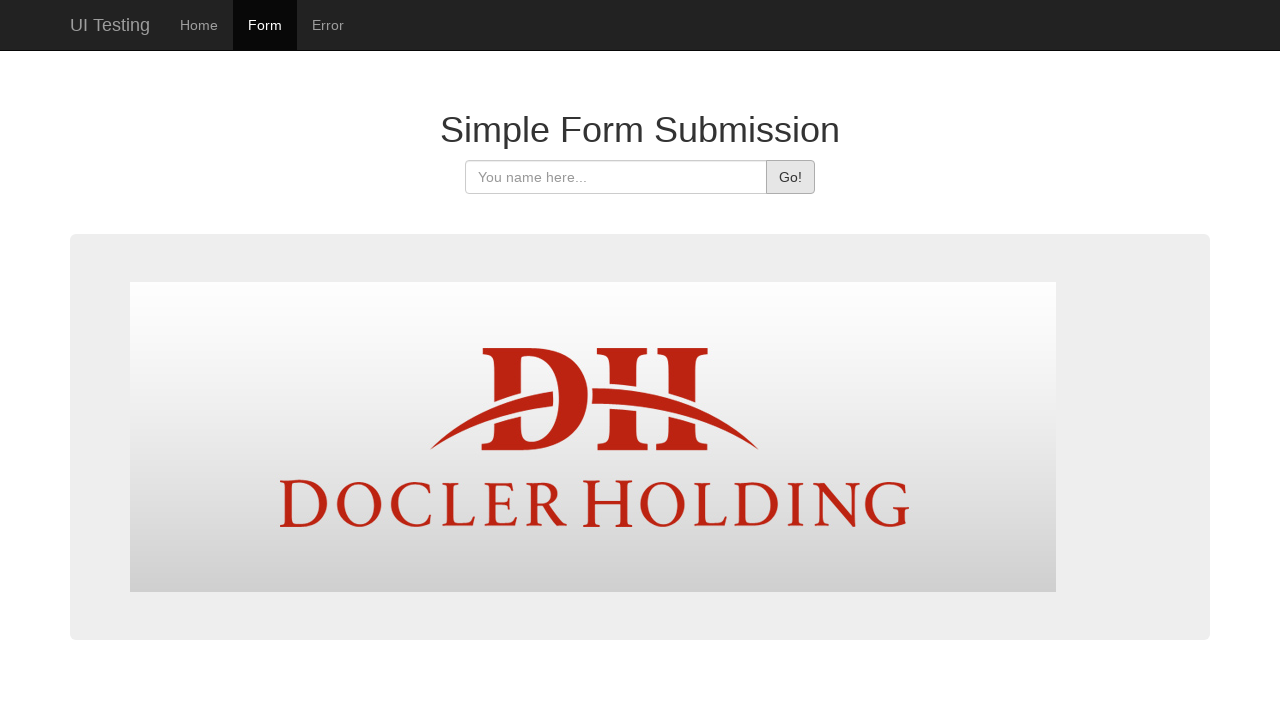

Filled input field with user name 'Charlie' on #hello-input
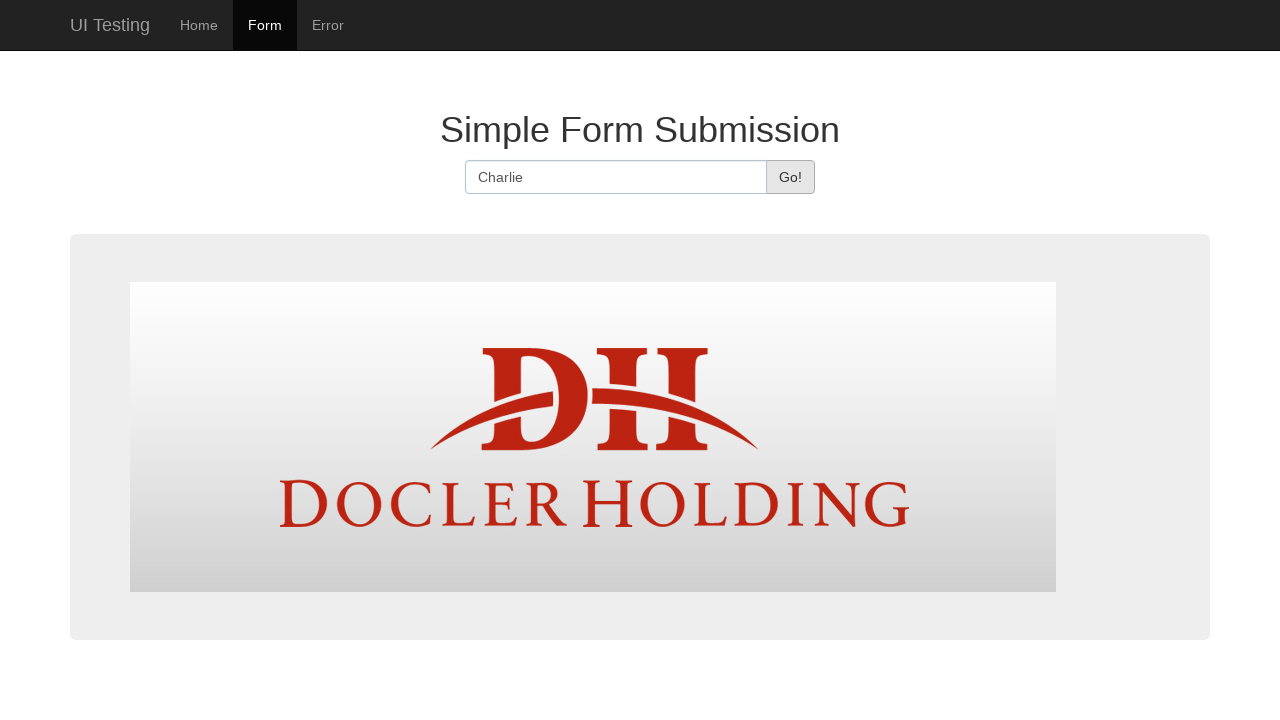

Clicked submit button to submit form for user 'Charlie' at (790, 177) on #hello-submit
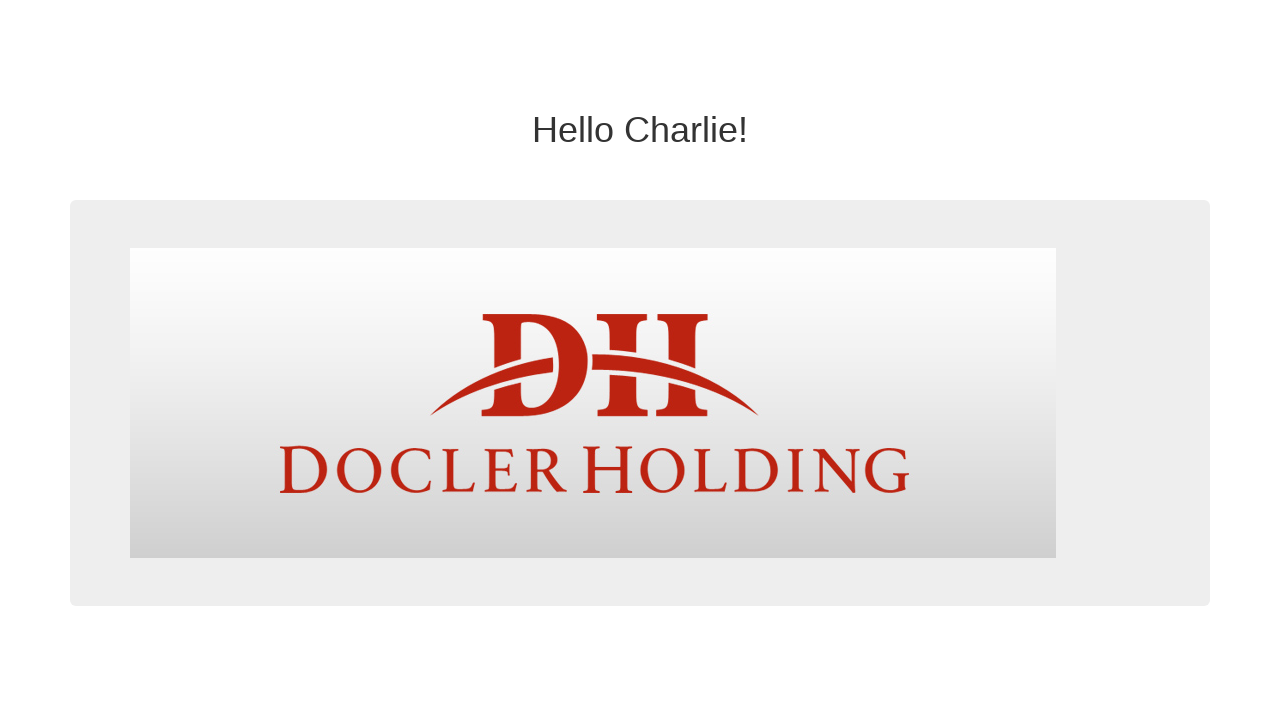

Greeting heading loaded on result page
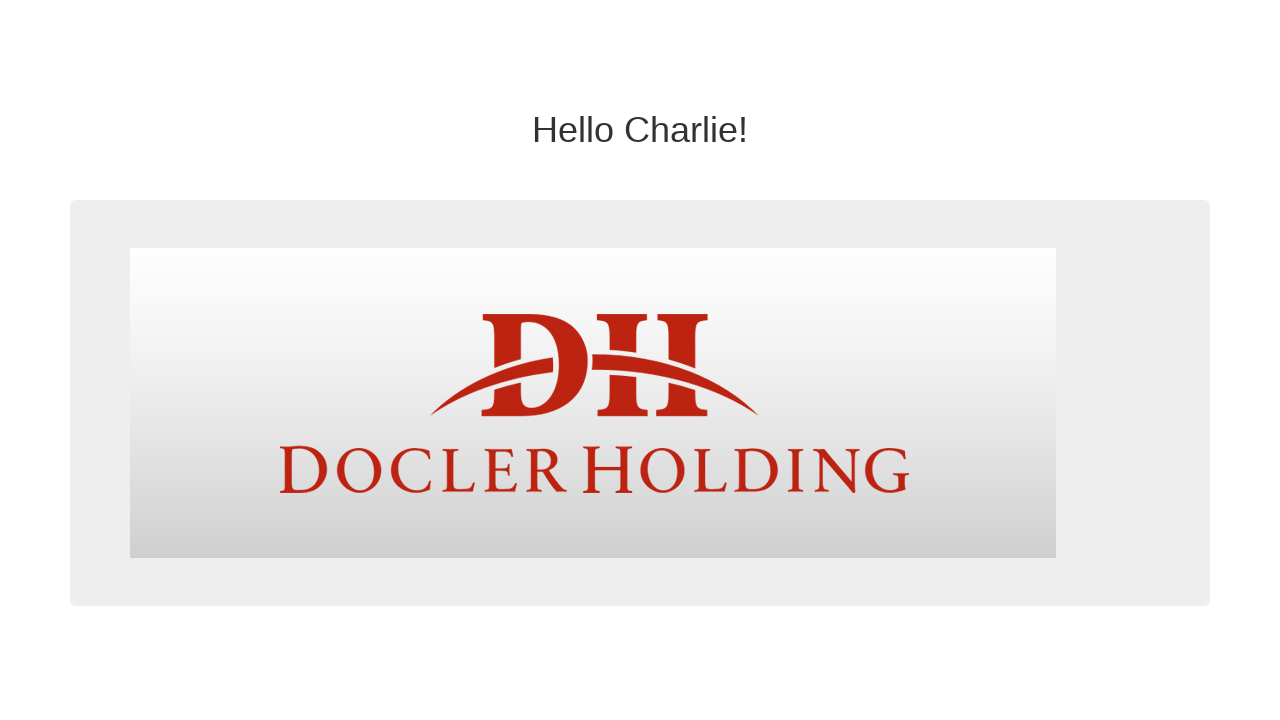

Retrieved greeting heading text: 'Hello Charlie!'
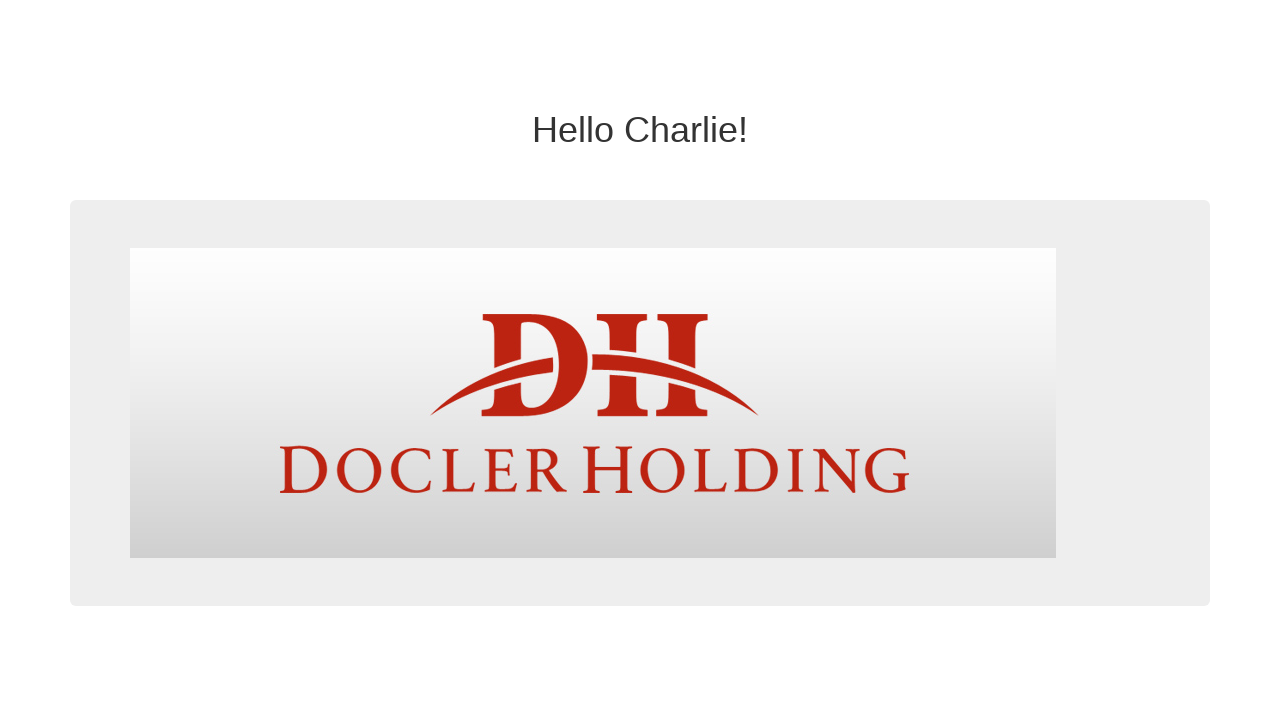

Verified greeting heading matches expected text 'Hello Charlie!'
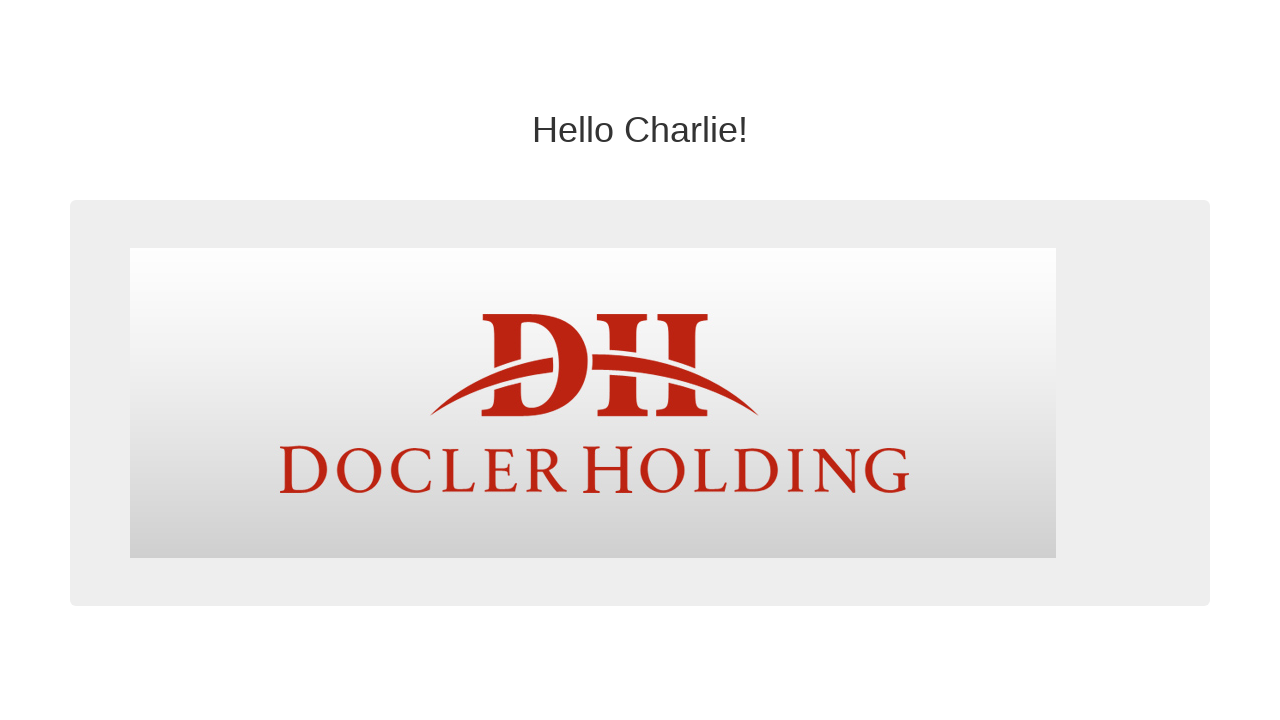

Logo element found on result page
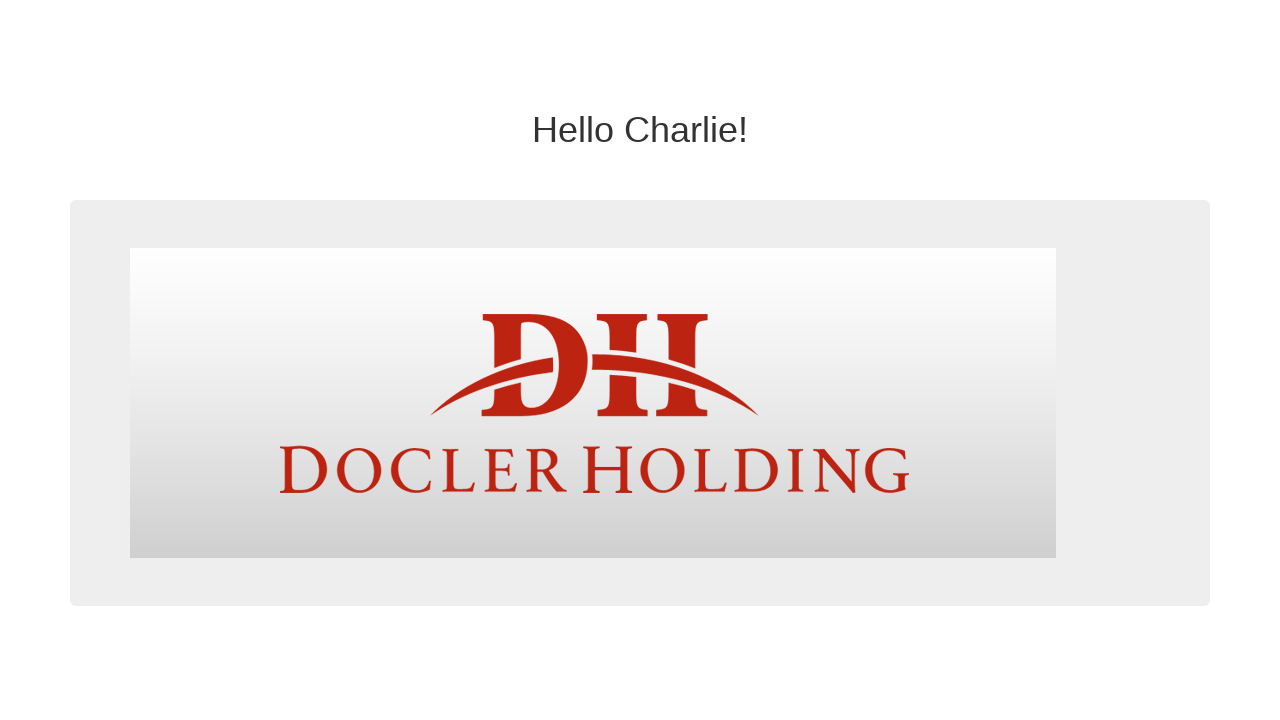

Navigated back to form page for next user test
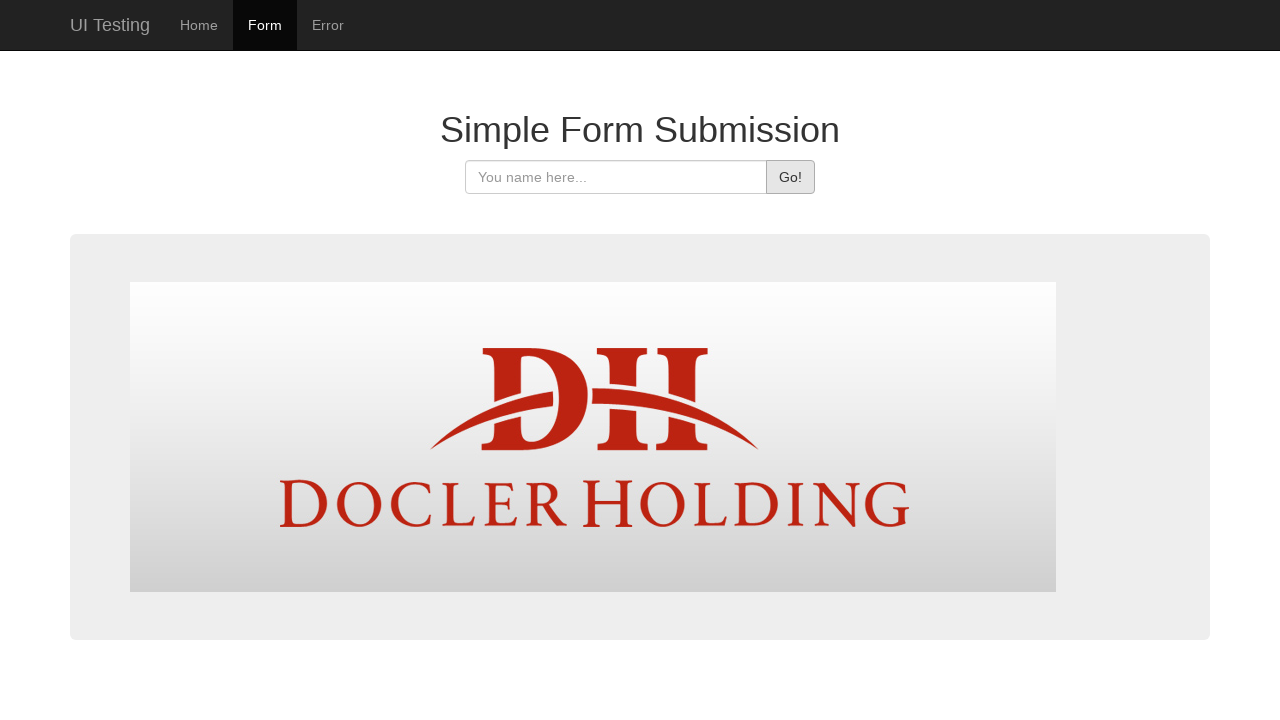

Filled input field with user name 'Emily' on #hello-input
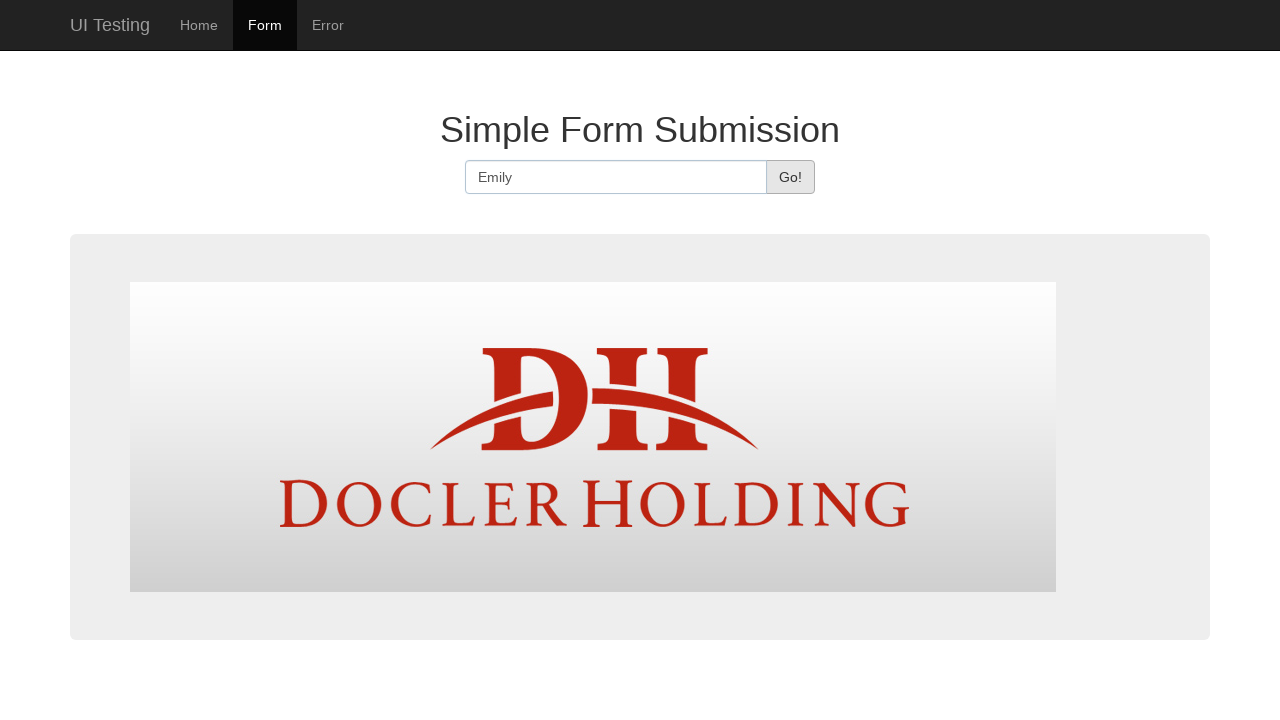

Clicked submit button to submit form for user 'Emily' at (790, 177) on #hello-submit
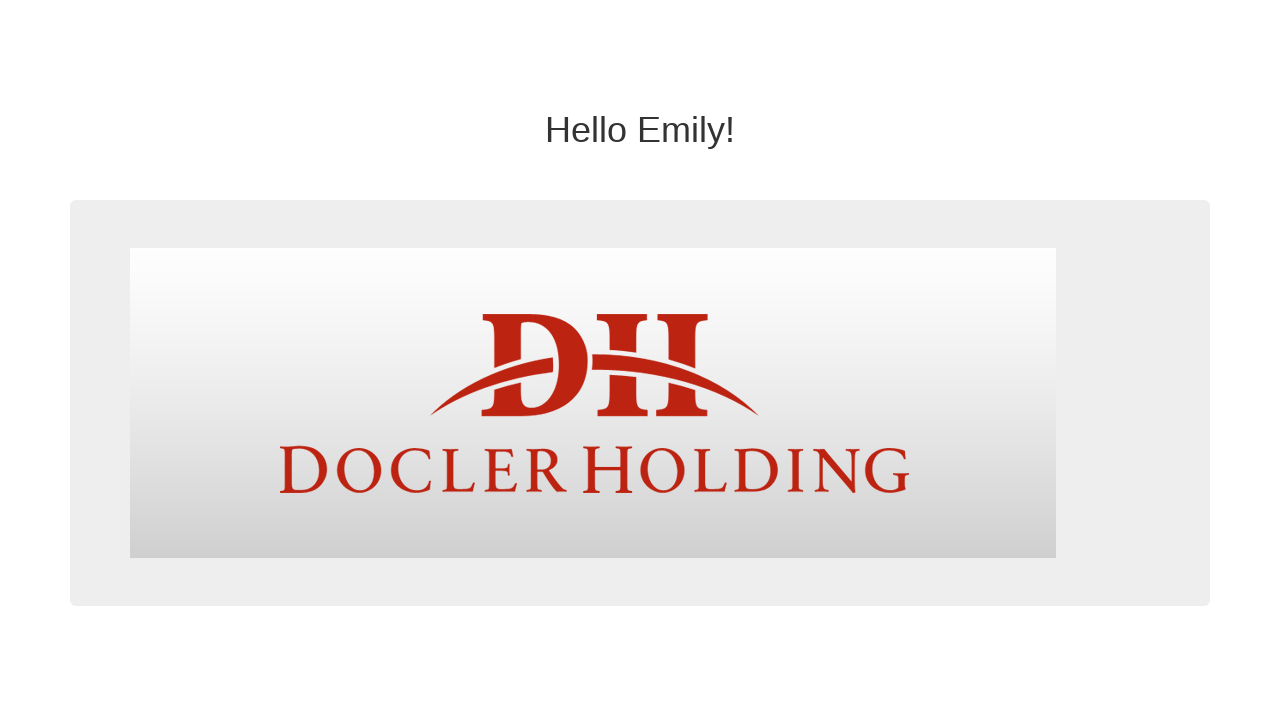

Greeting heading loaded on result page
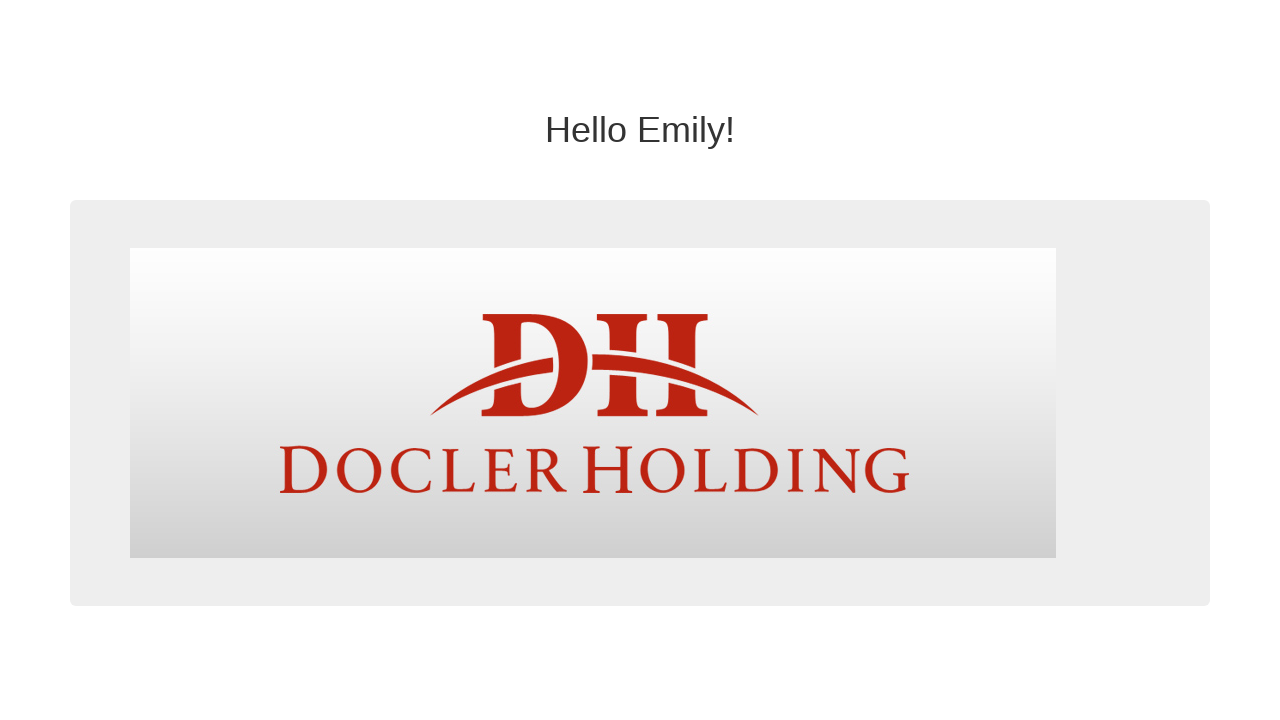

Retrieved greeting heading text: 'Hello Emily!'
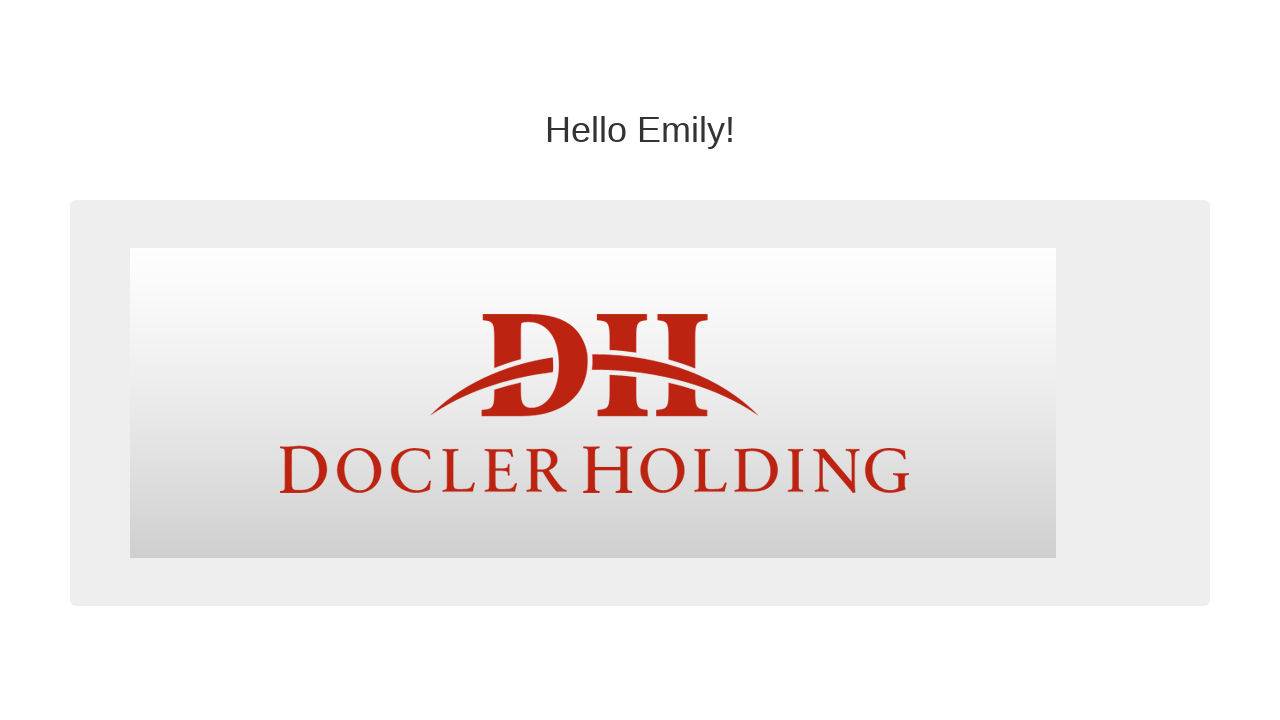

Verified greeting heading matches expected text 'Hello Emily!'
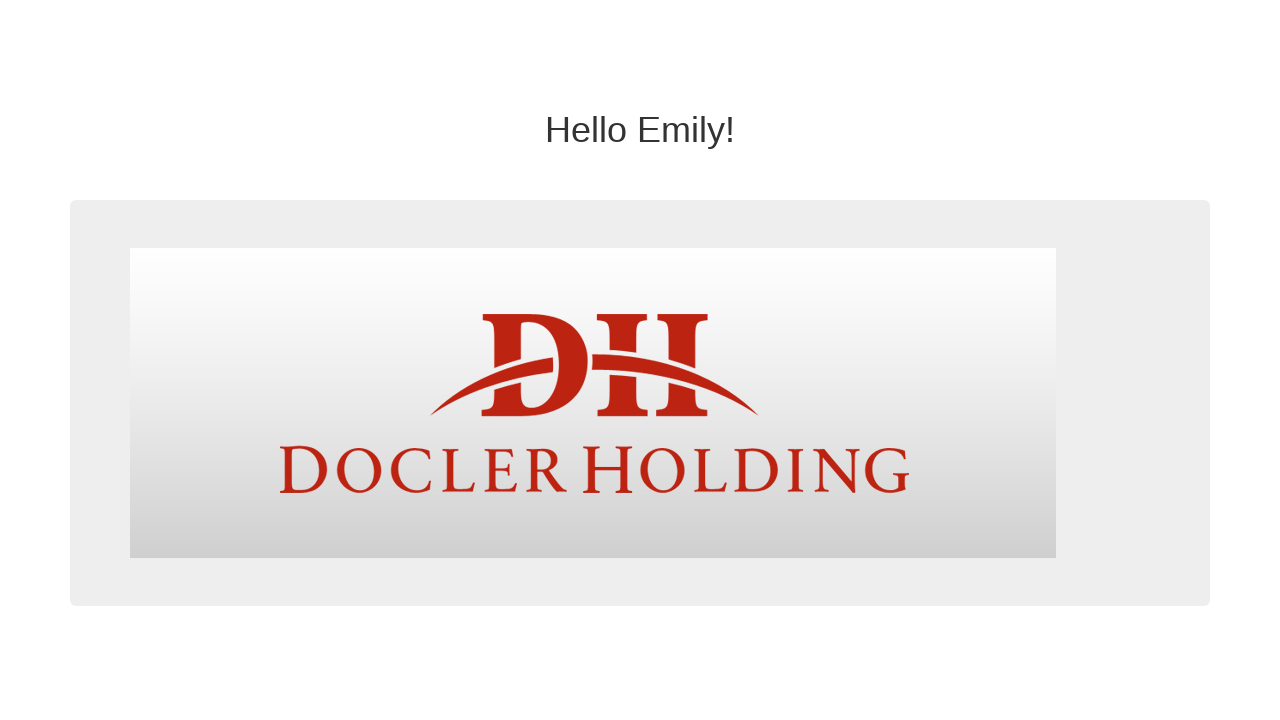

Logo element found on result page
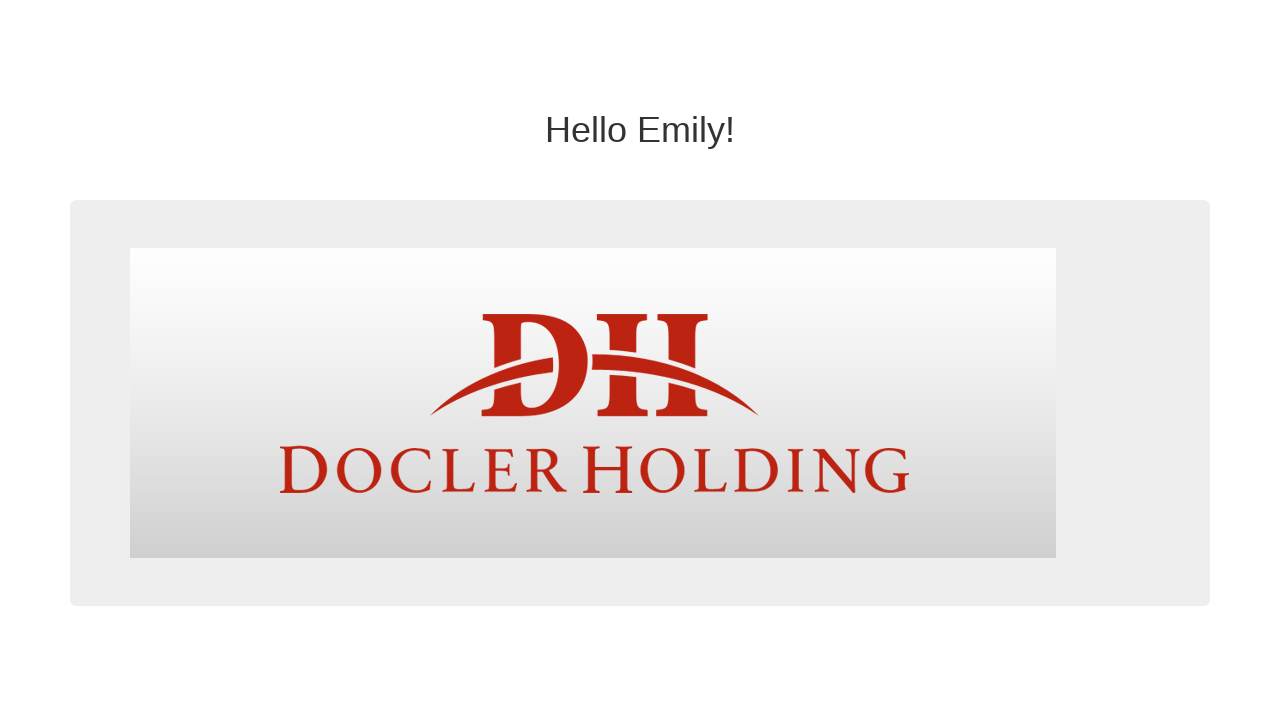

Navigated back to form page for next user test
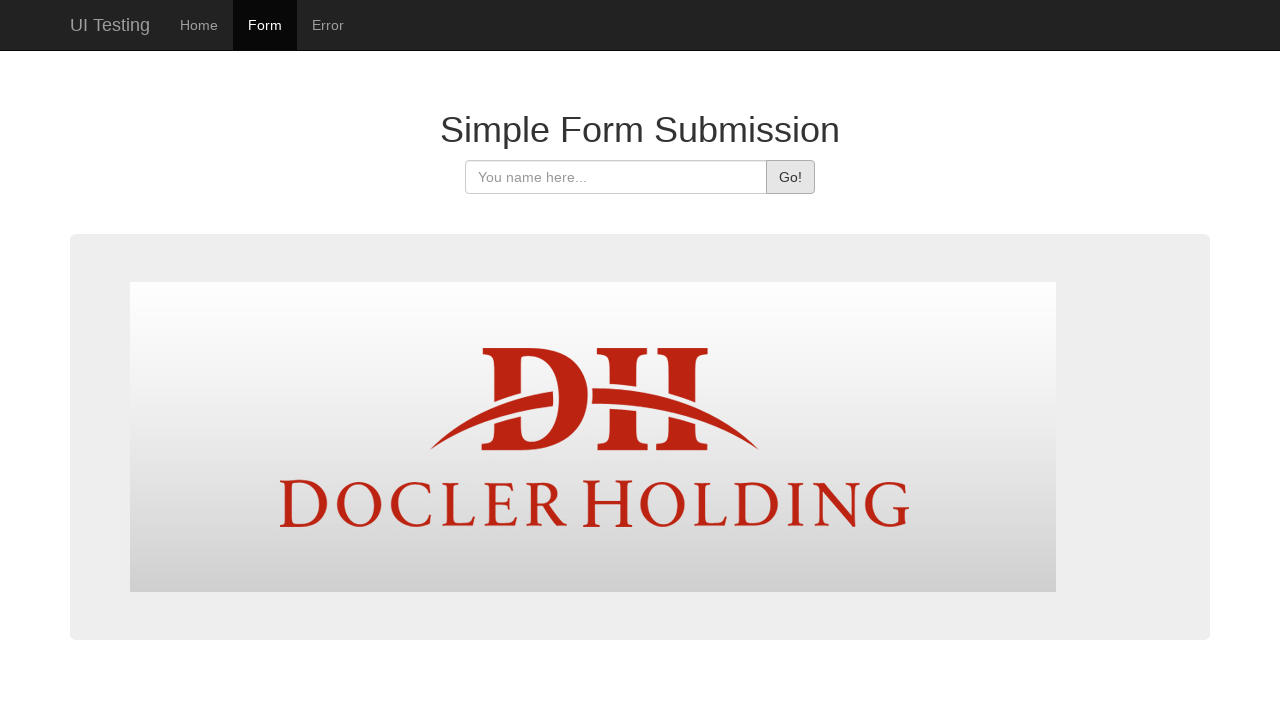

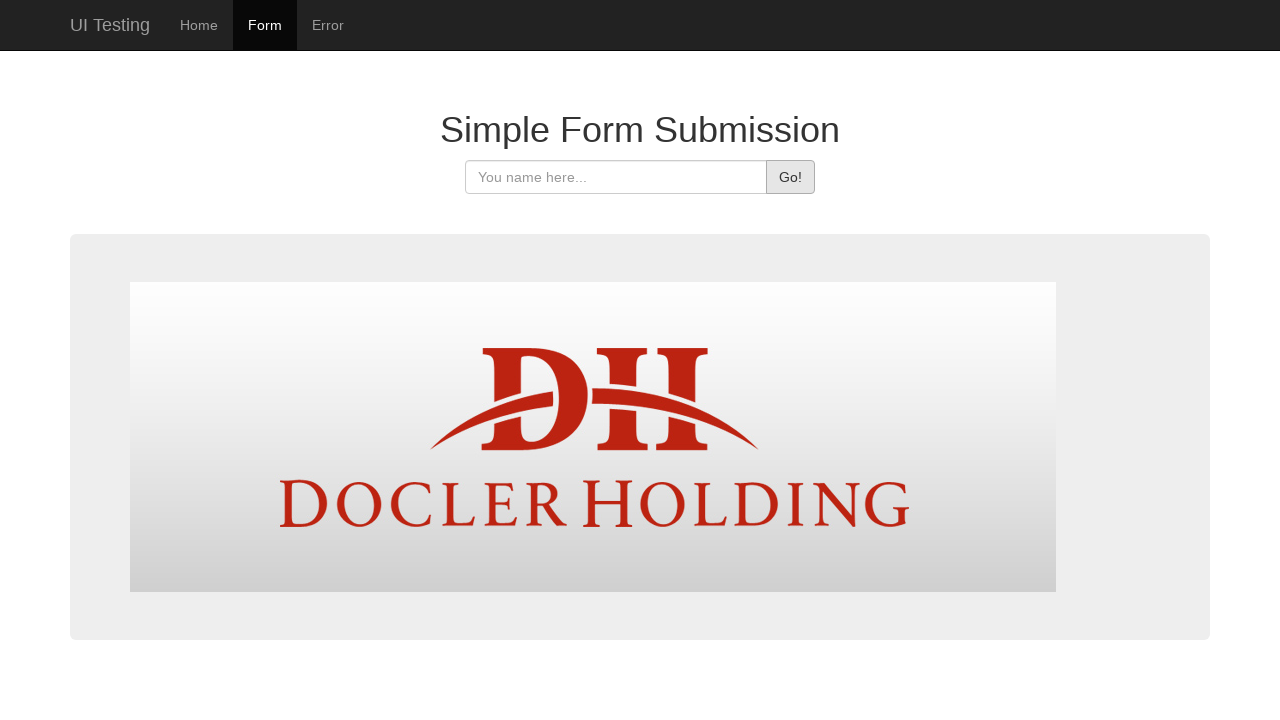